Tests browser navigation commands by navigating through multiple pages, using back/forward buttons, and refreshing the page

Starting URL: https://www.selenium.dev/

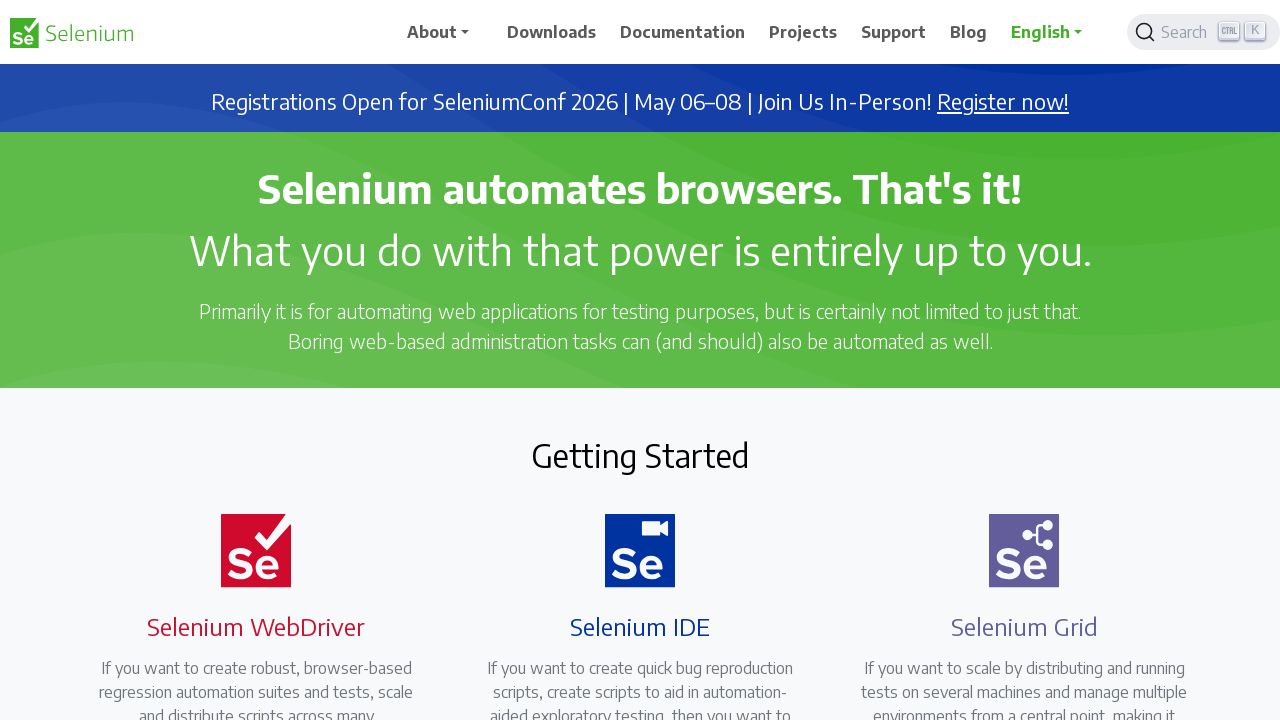

Navigated to GitHub homepage
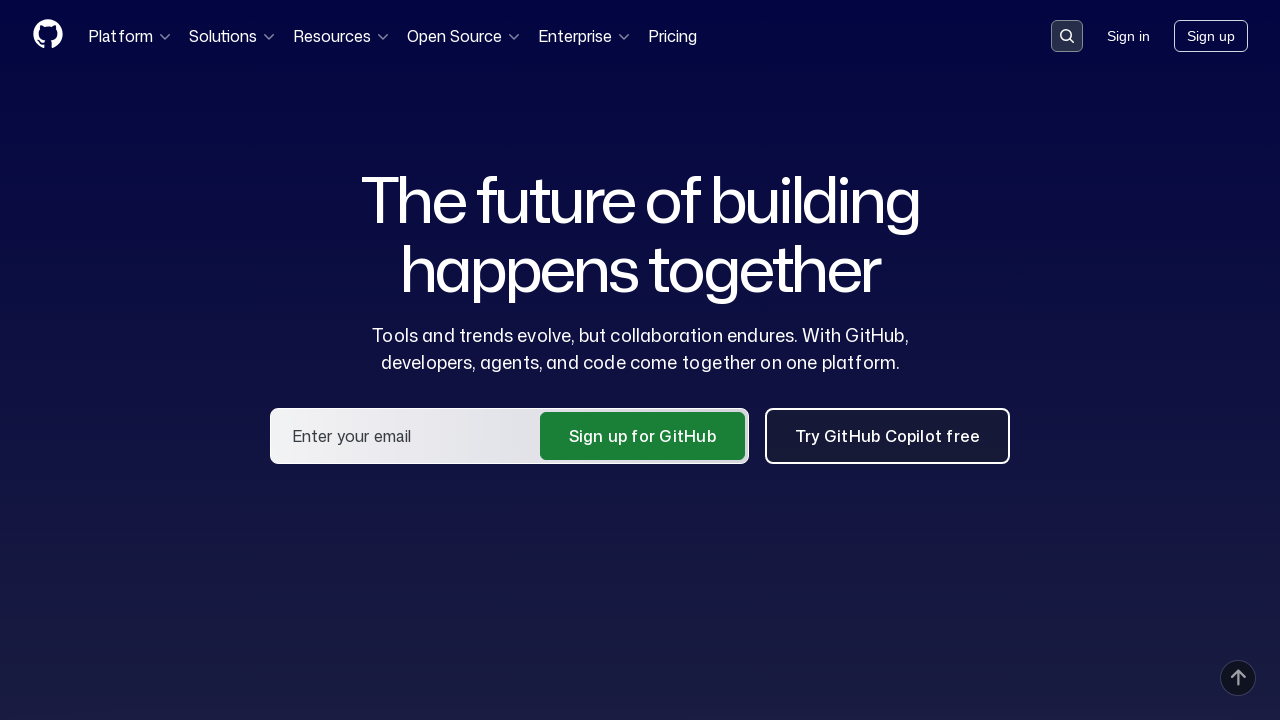

Navigated to Maven Apache homepage
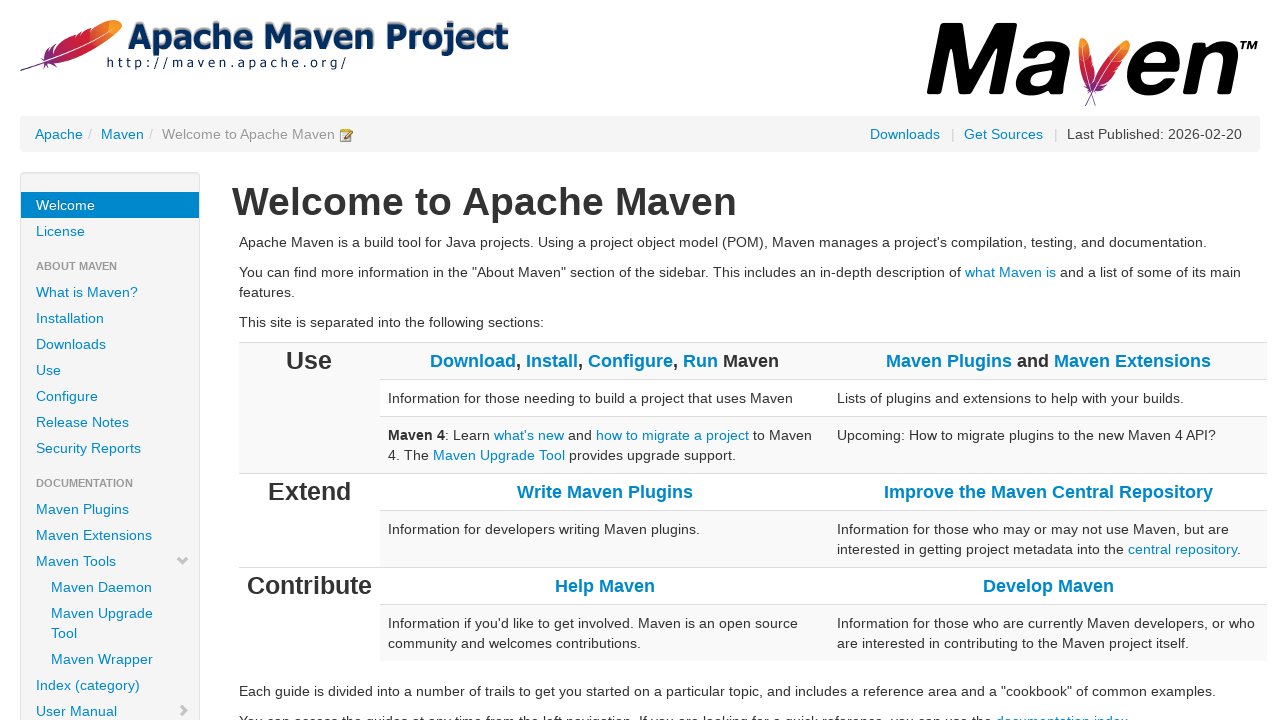

Navigated back to GitHub
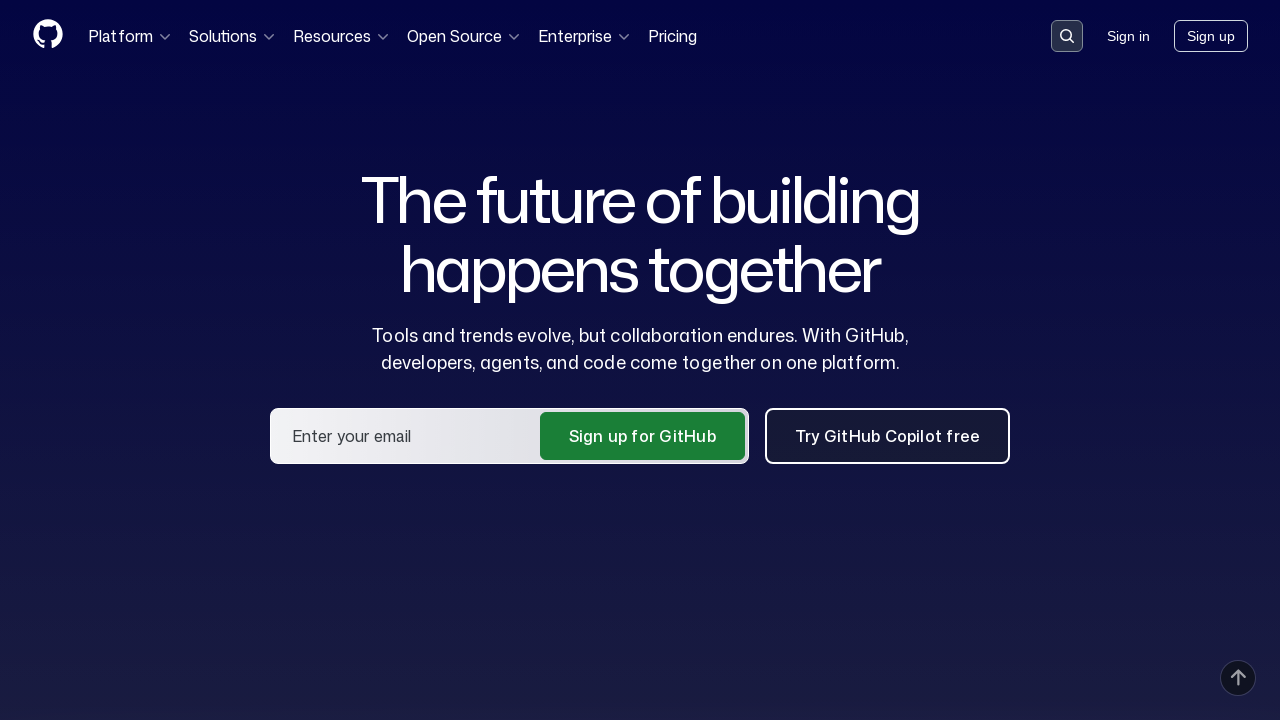

Navigated back to Selenium.dev
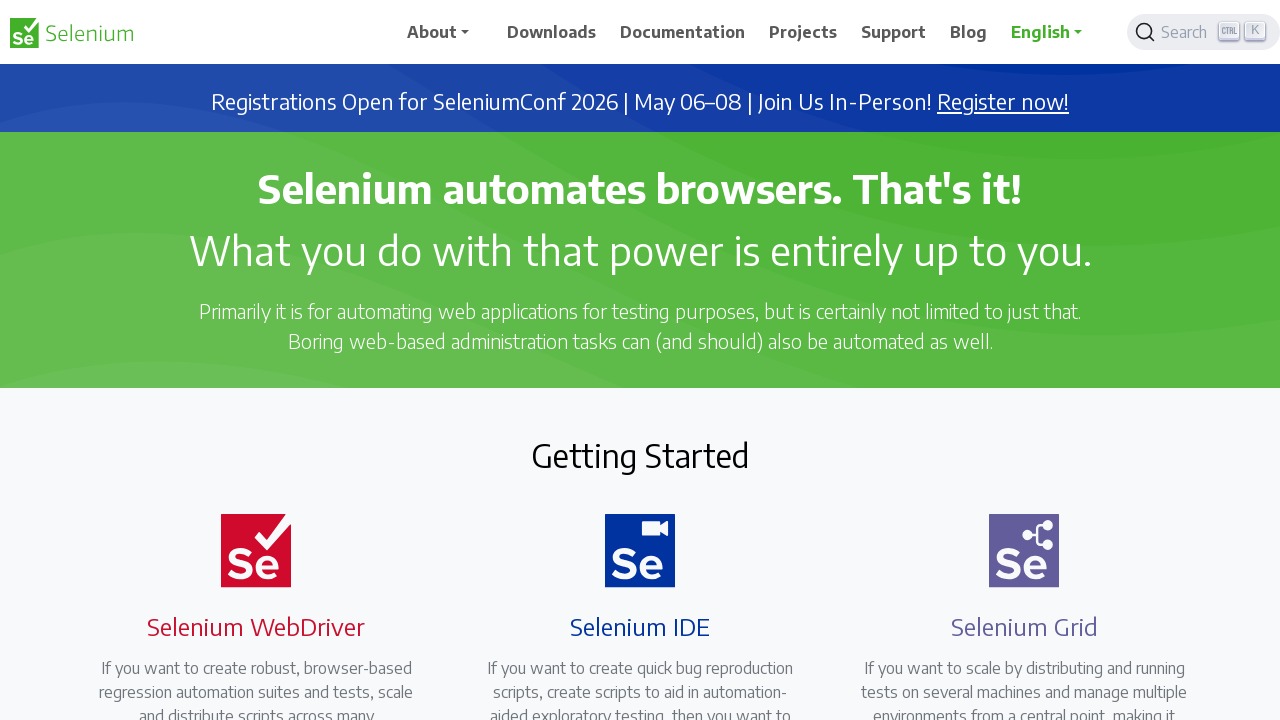

Navigated forward to GitHub
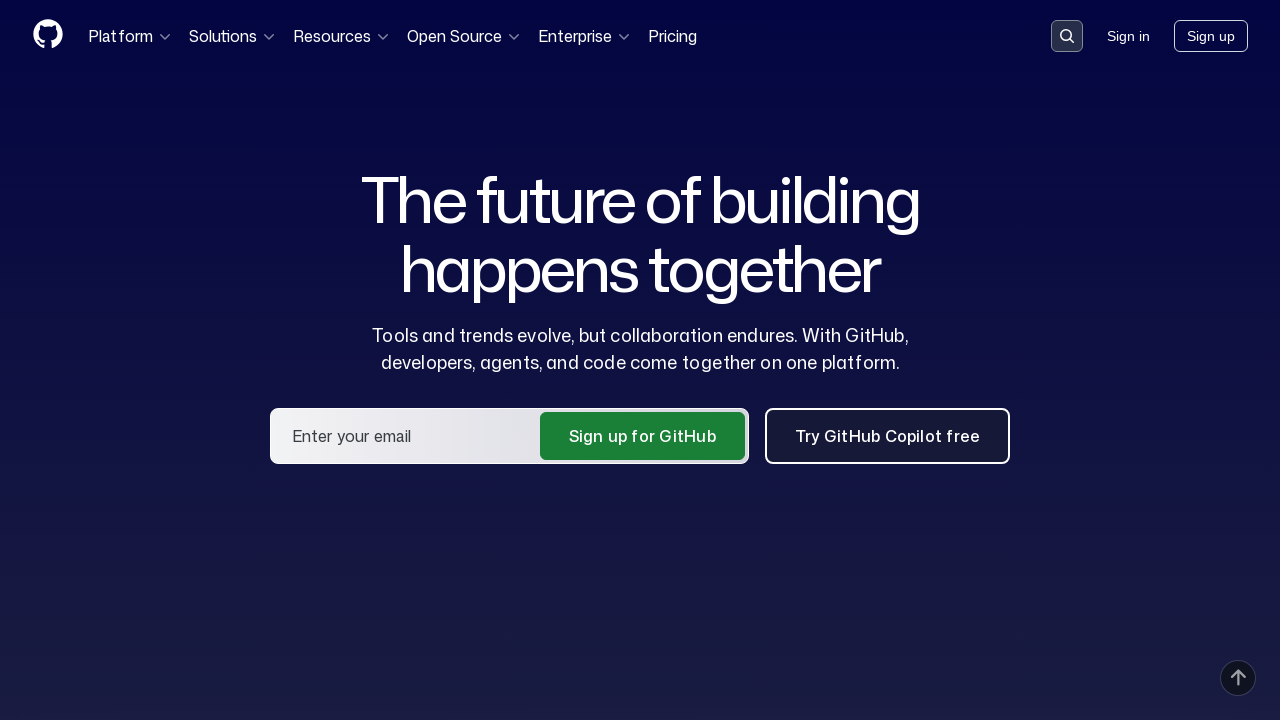

Refreshed the current page
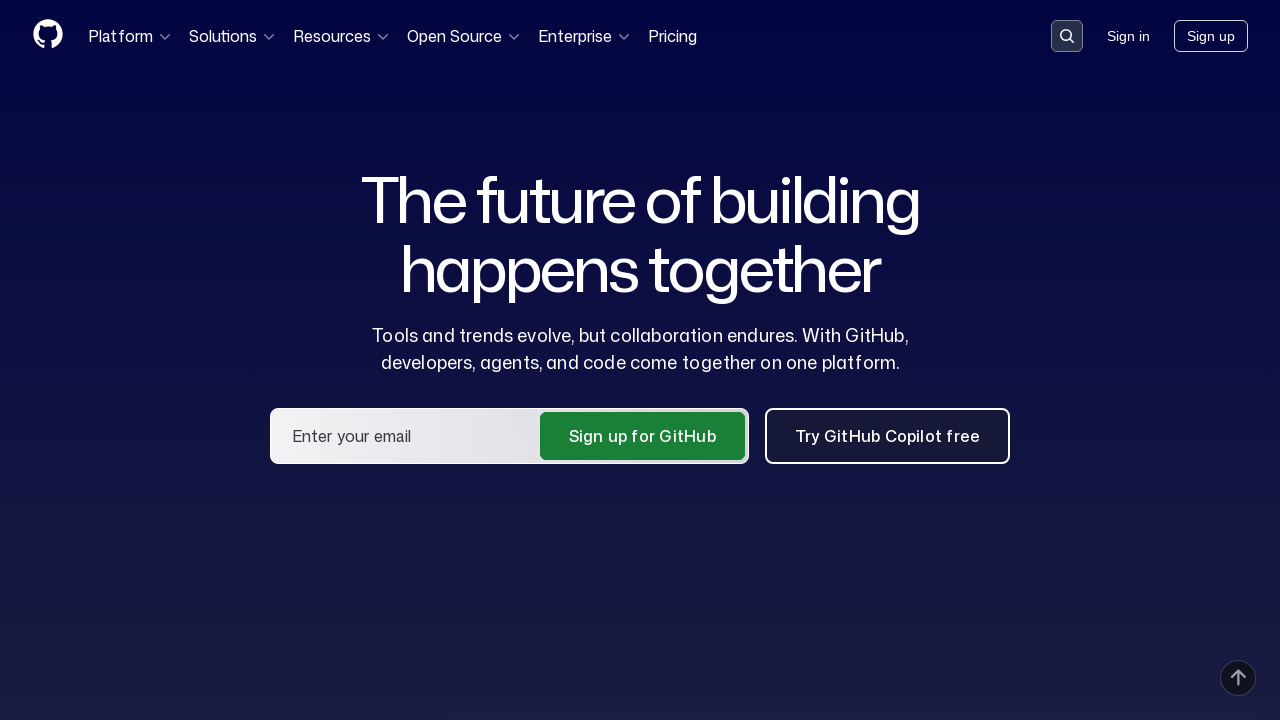

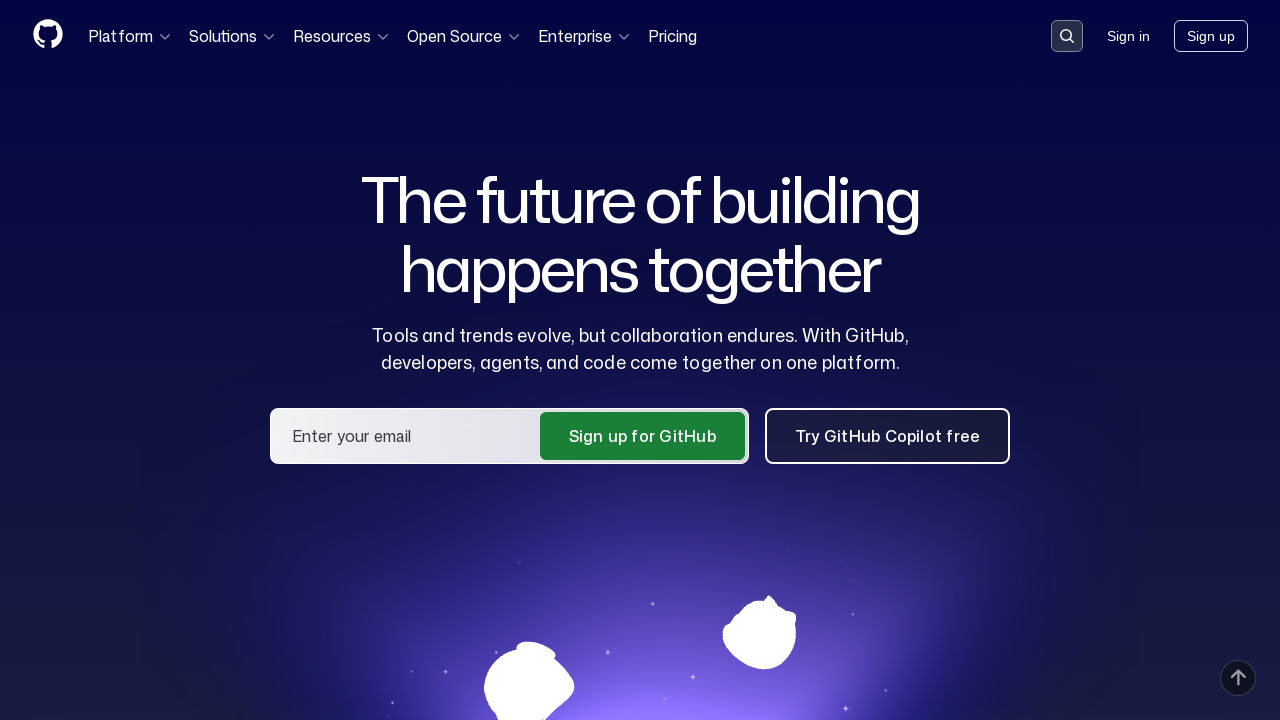